Tests dropdown selection functionality by selecting an option by index from a currency dropdown

Starting URL: https://rahulshettyacademy.com/dropdownsPractise/

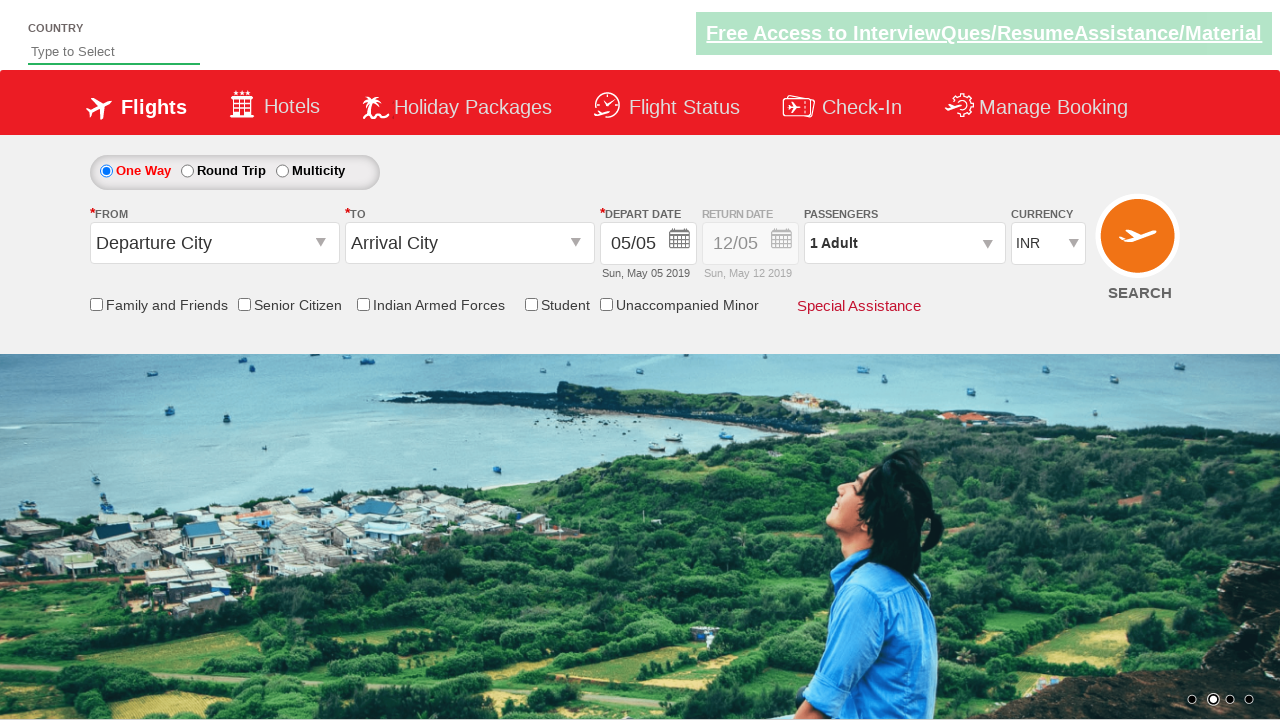

Navigated to dropdown practice page
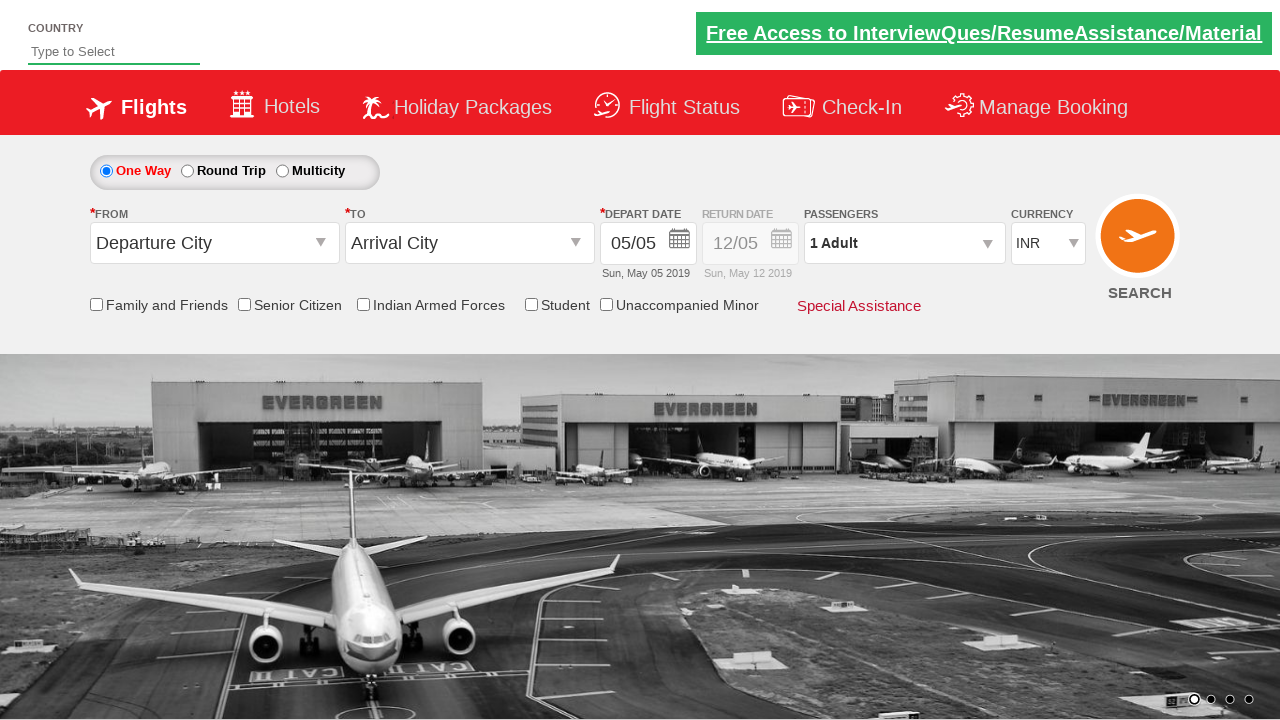

Located currency dropdown element
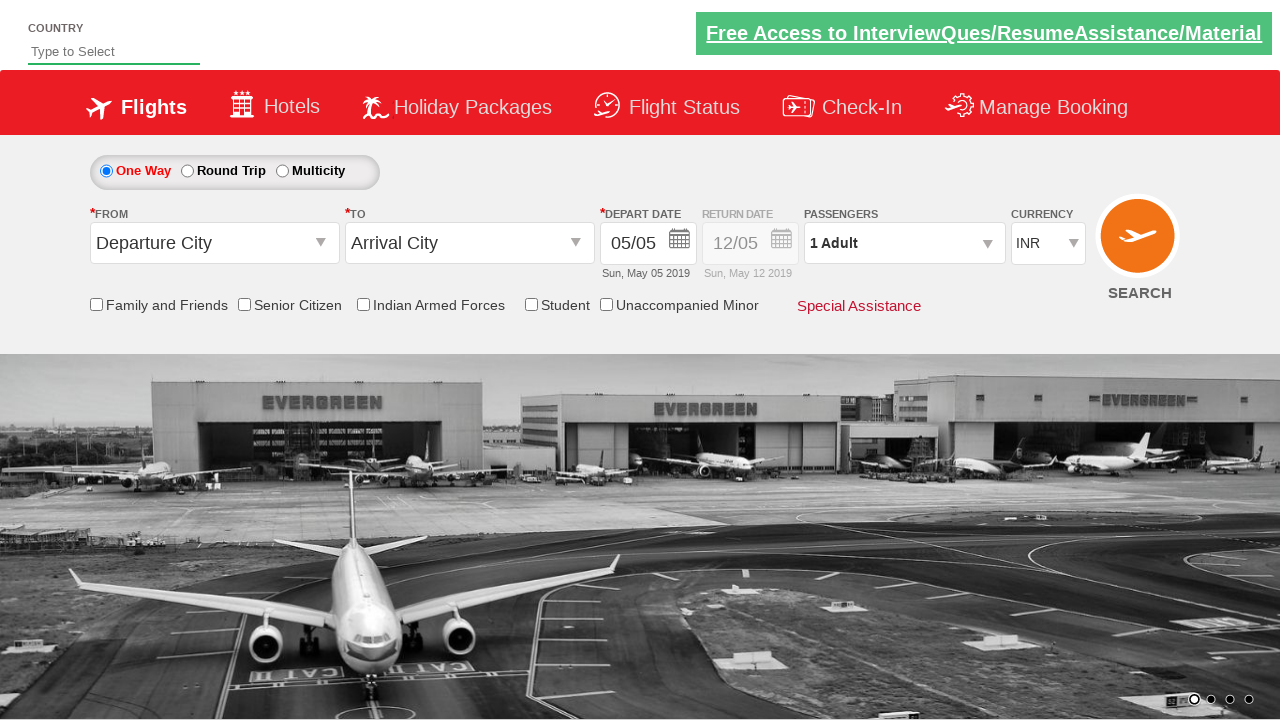

Selected option at index 2 from currency dropdown on #ctl00_mainContent_DropDownListCurrency
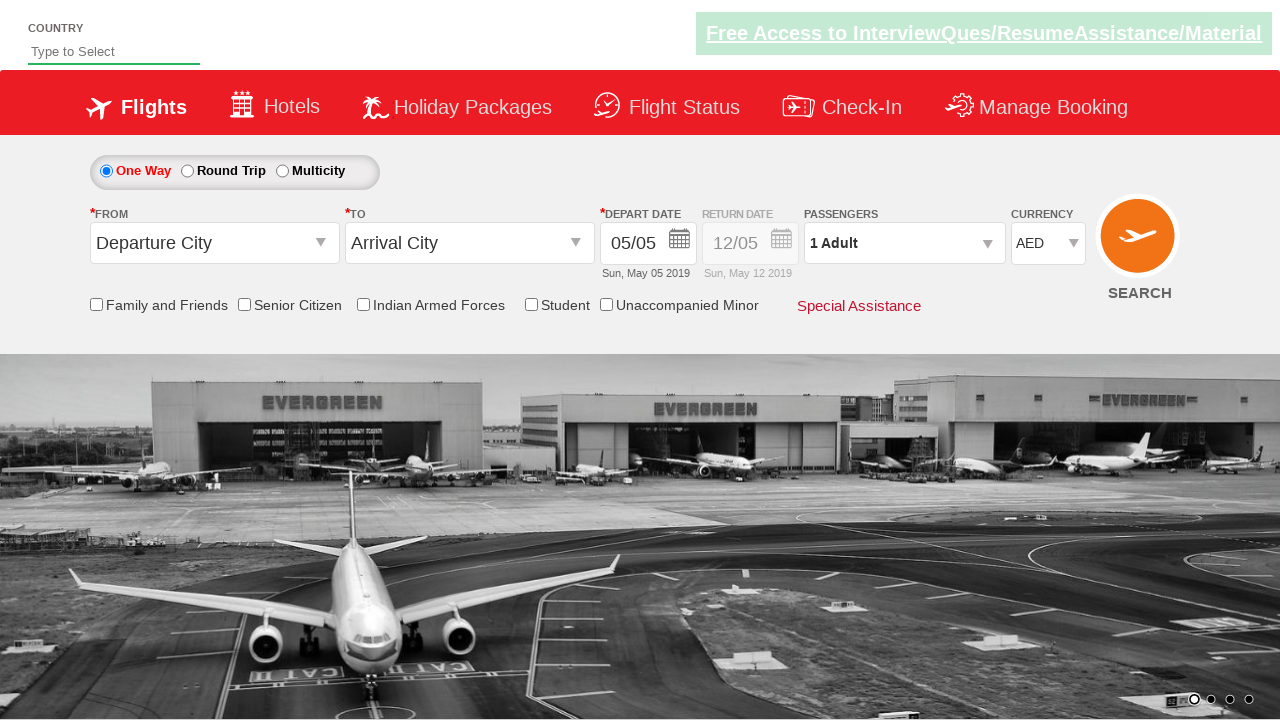

Verified dropdown selection: AED
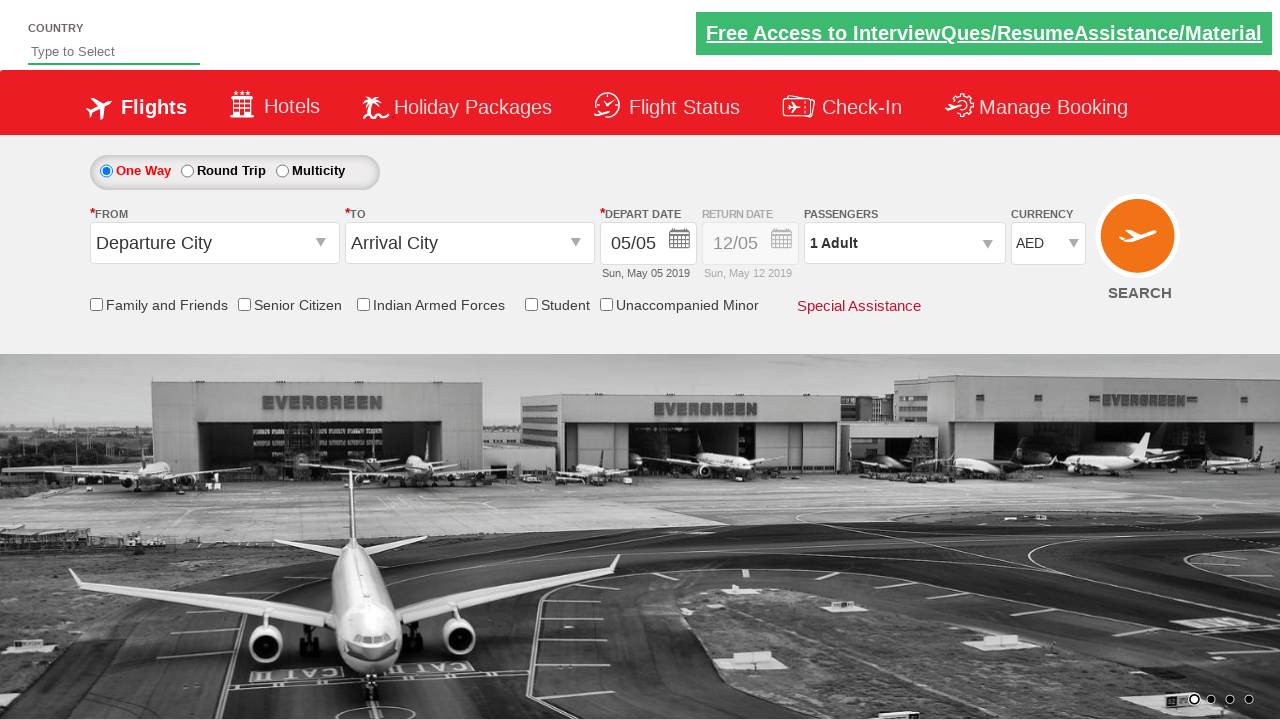

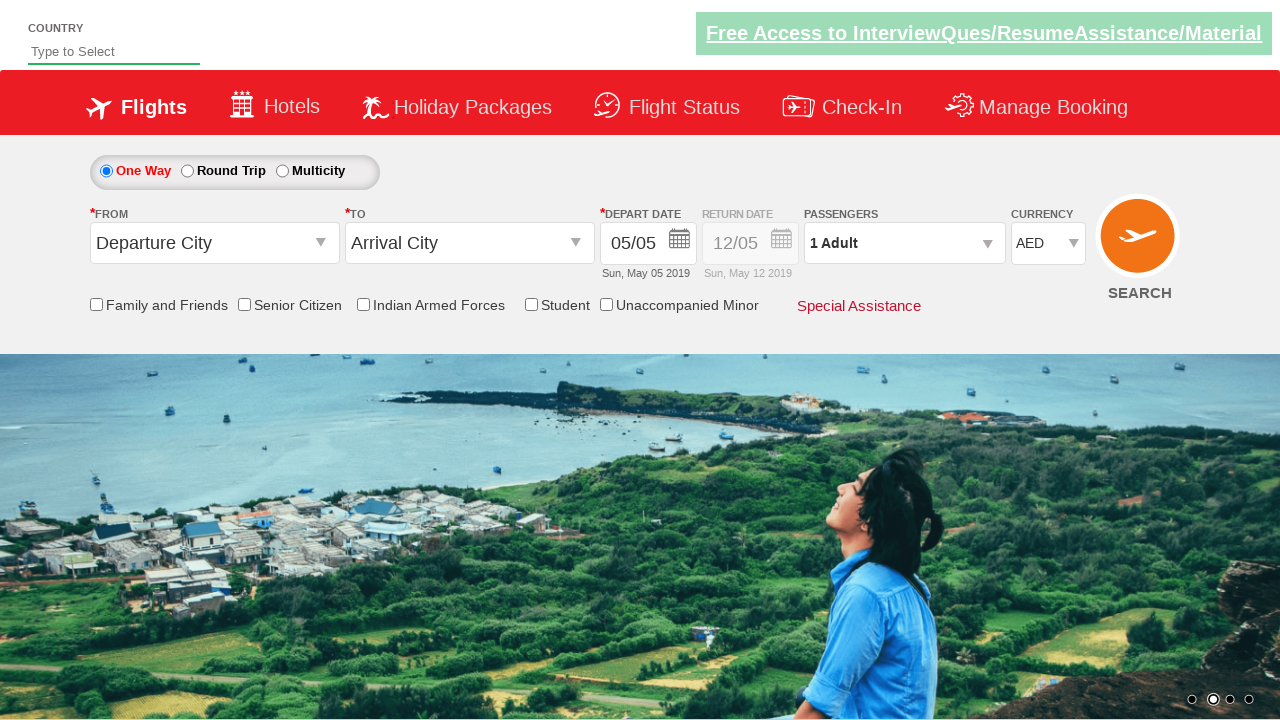